Opens the RedBus travel booking website and waits for the page to load. This is a basic navigation test that verifies the homepage is accessible.

Starting URL: https://www.redbus.in/

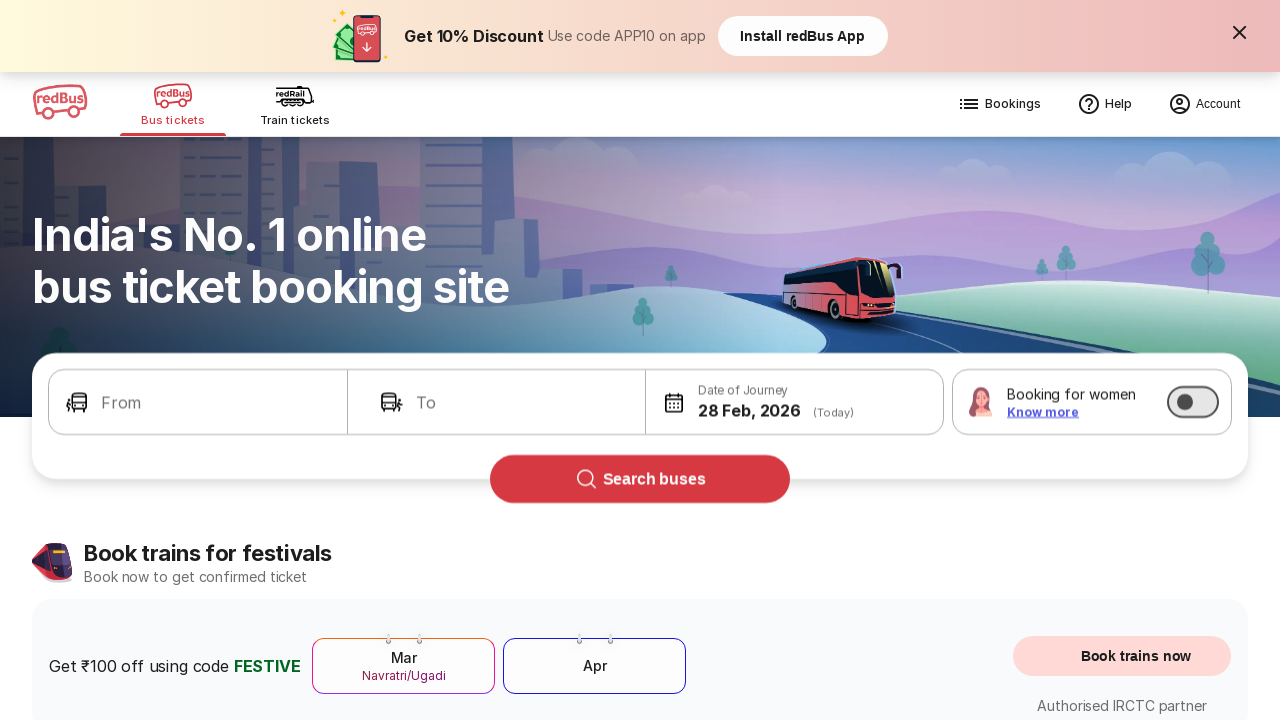

Page DOM content loaded
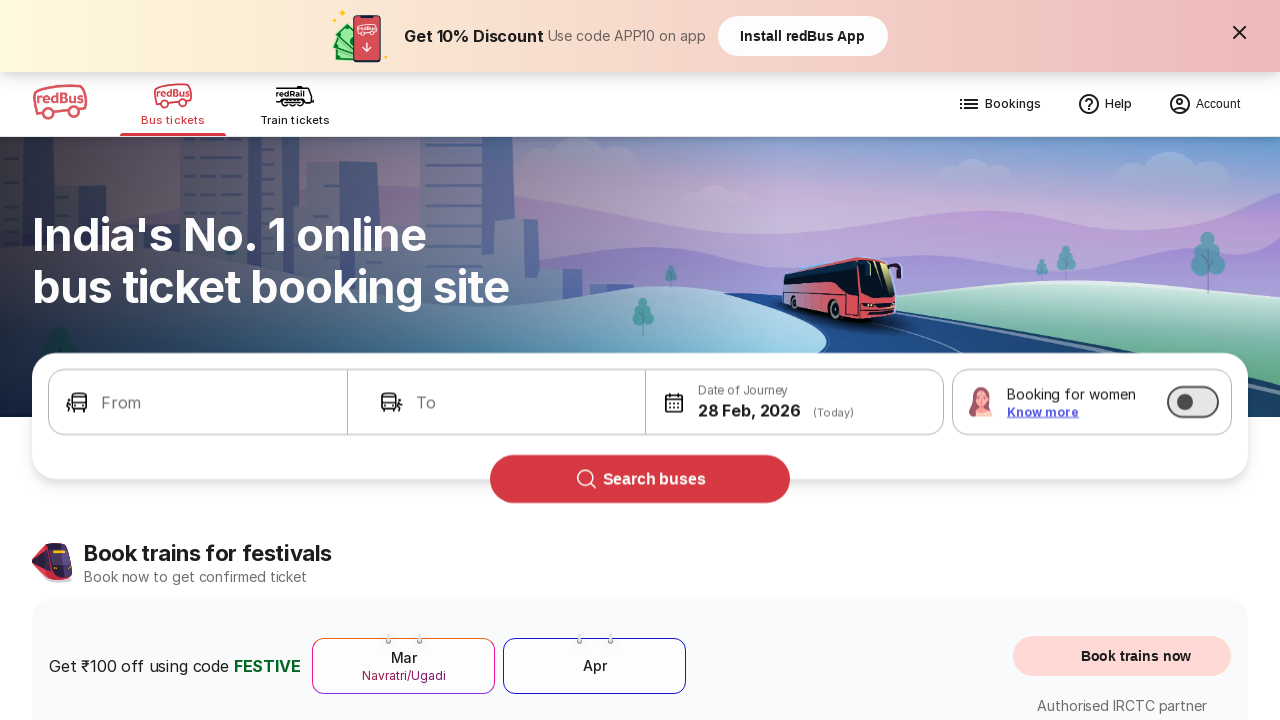

Homepage body element is visible - page fully loaded
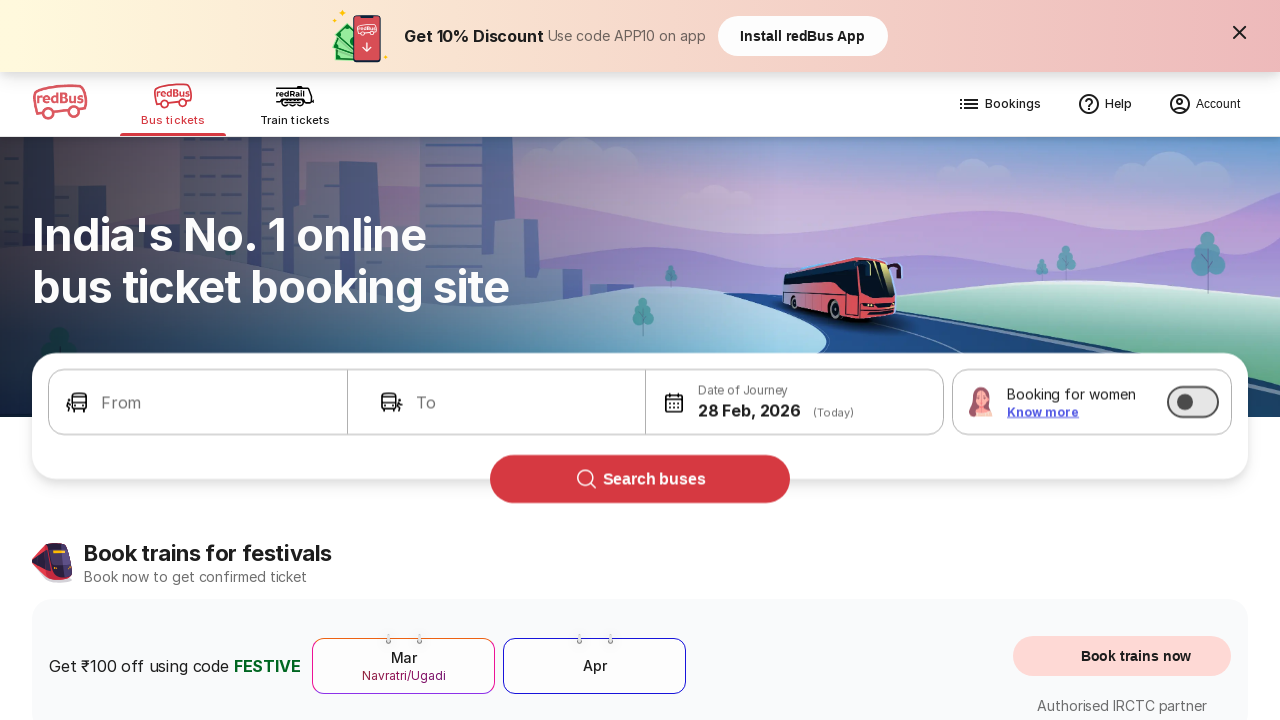

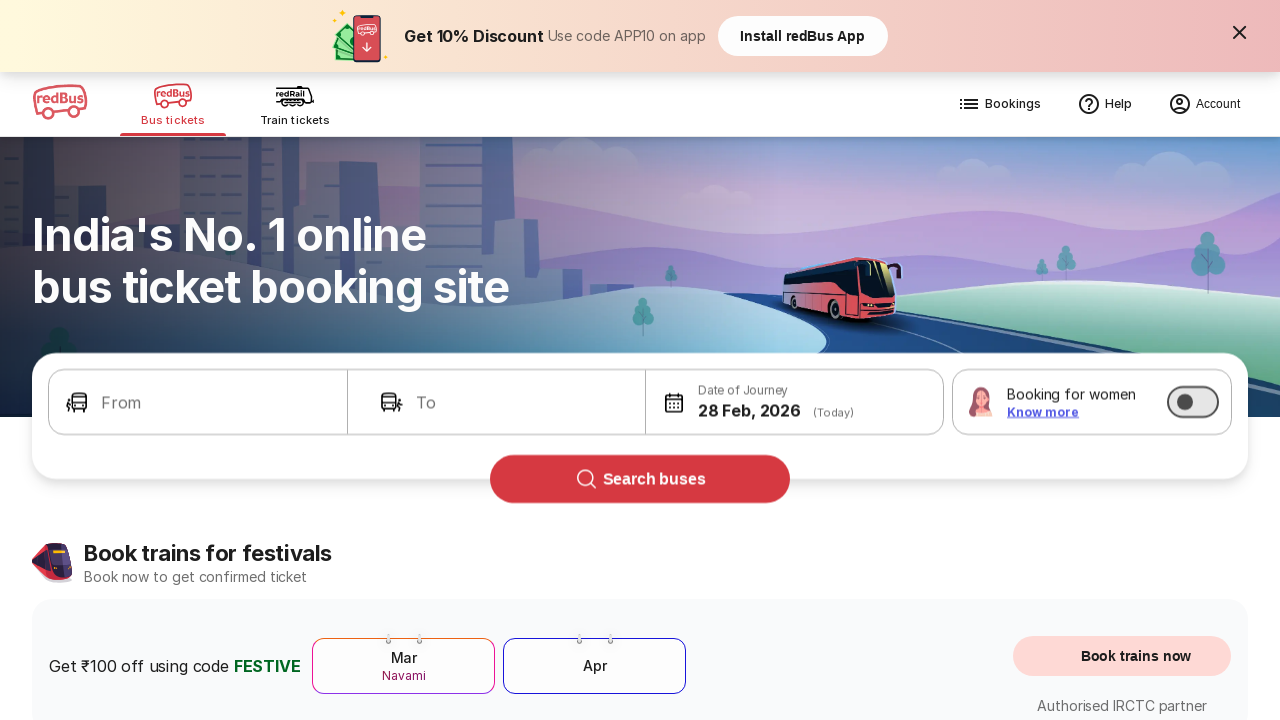